Tests drag and drop functionality by dragging column A to column B and verifying the swap

Starting URL: https://the-internet.herokuapp.com/drag_and_drop

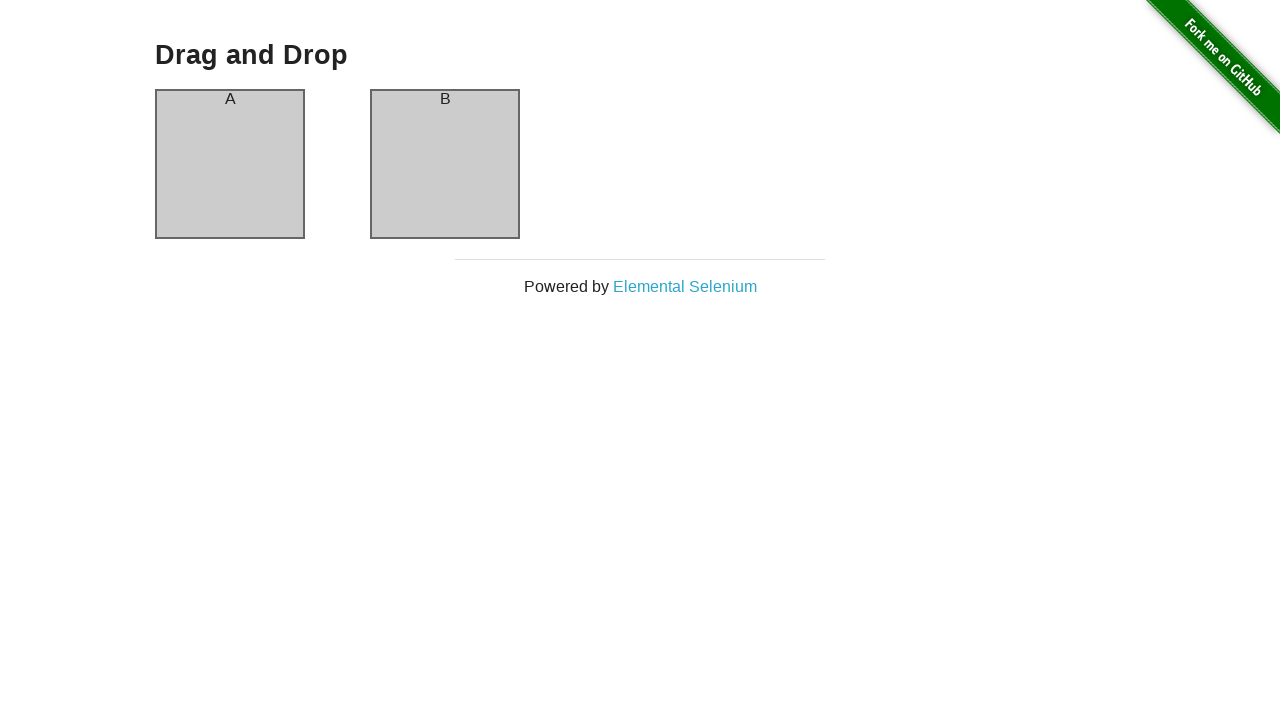

Waited for page to load with networkidle state
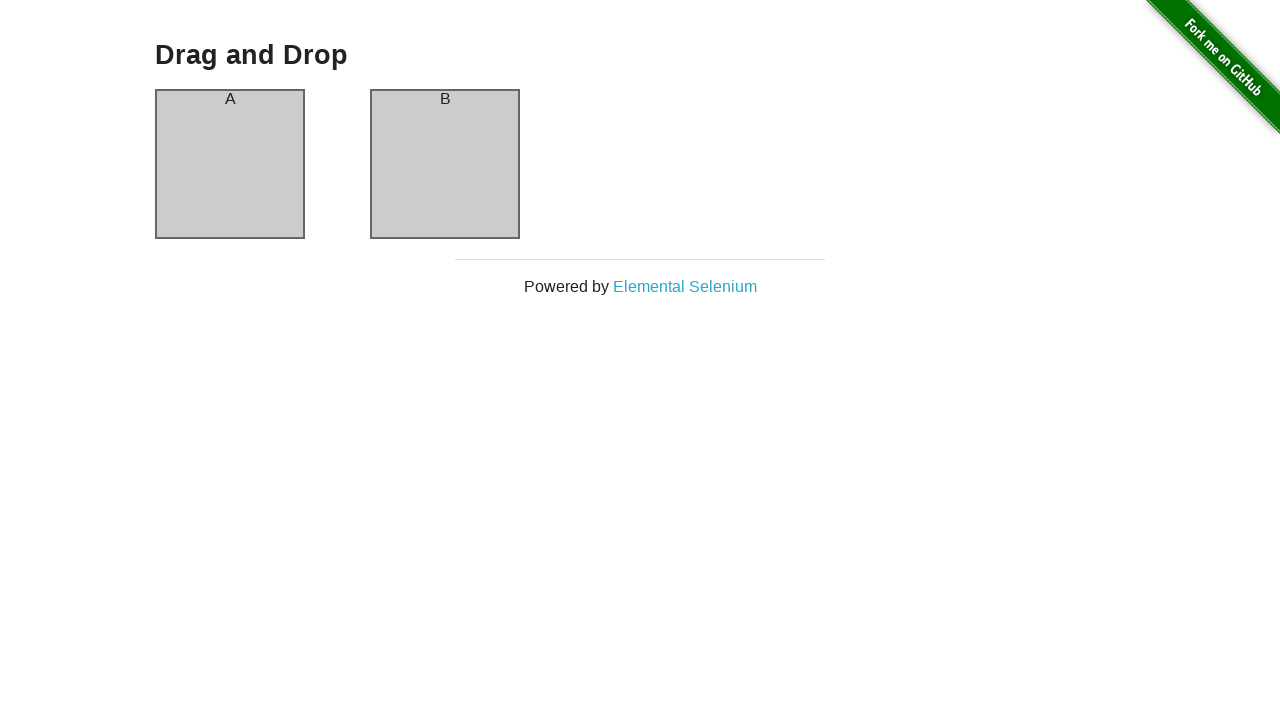

Verified initial state - Column A is on the left
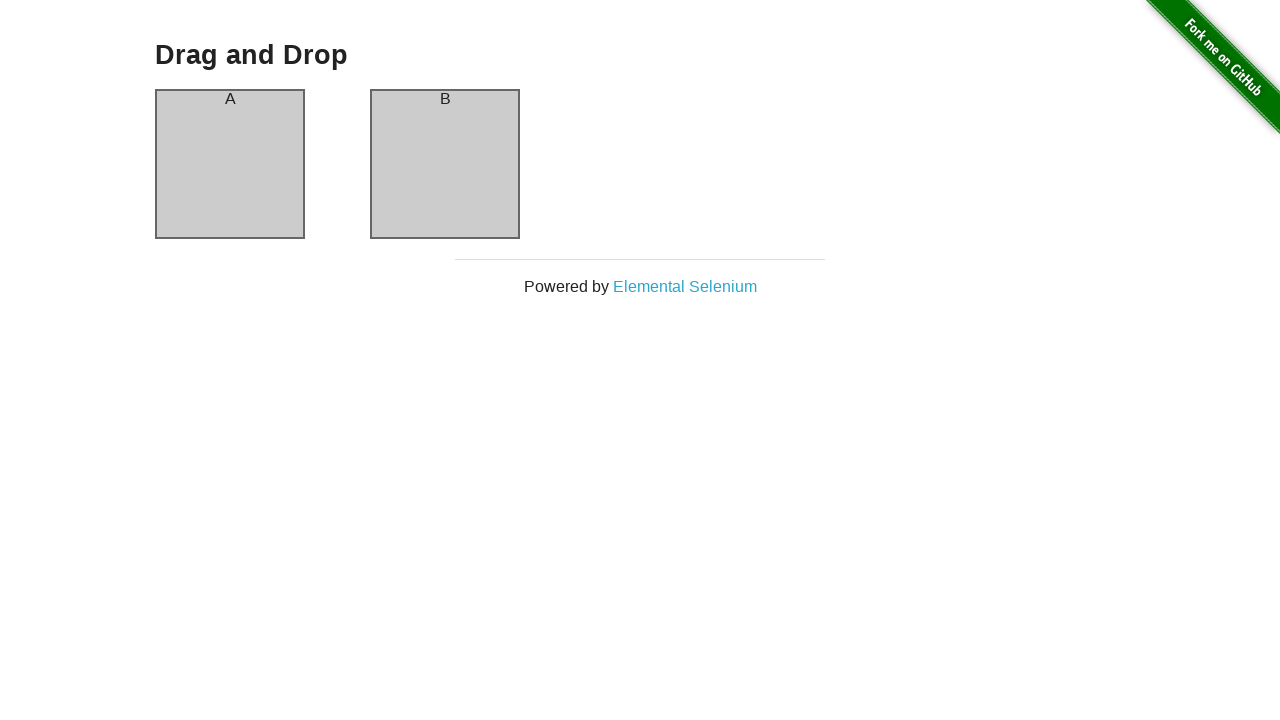

Dragged column A to column B position at (445, 164)
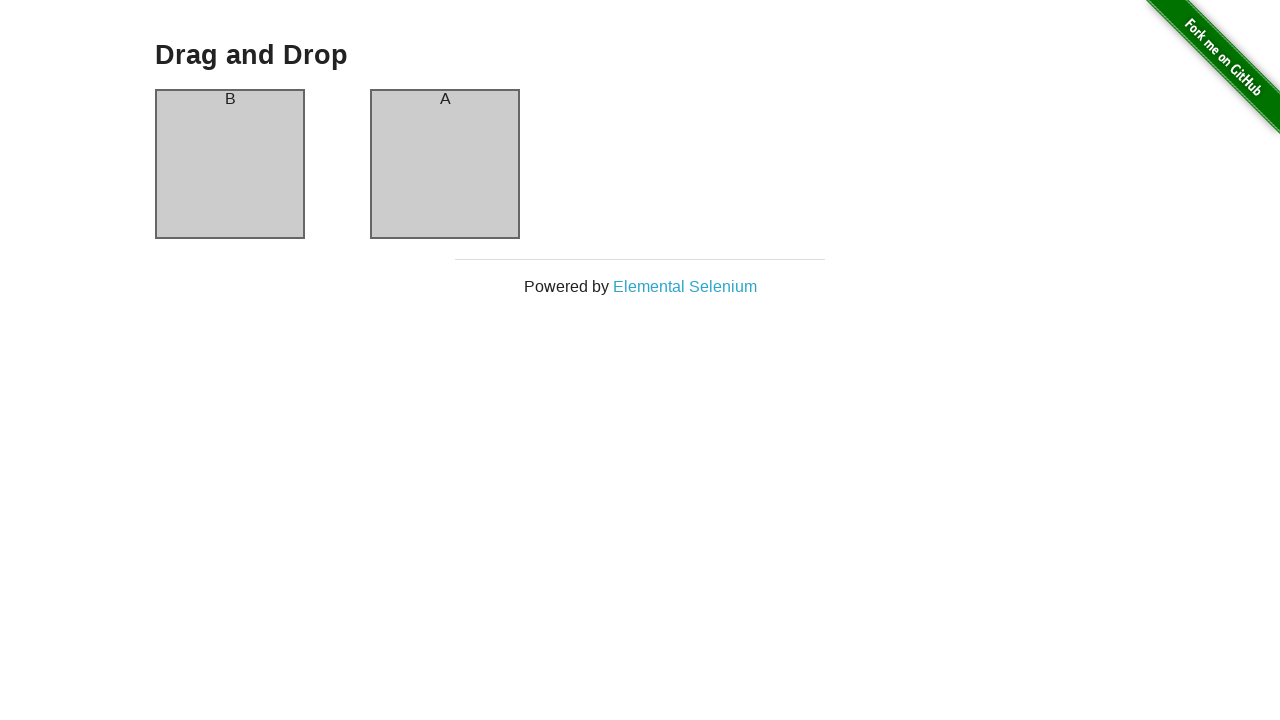

Verified columns swapped - Column B is now on the left
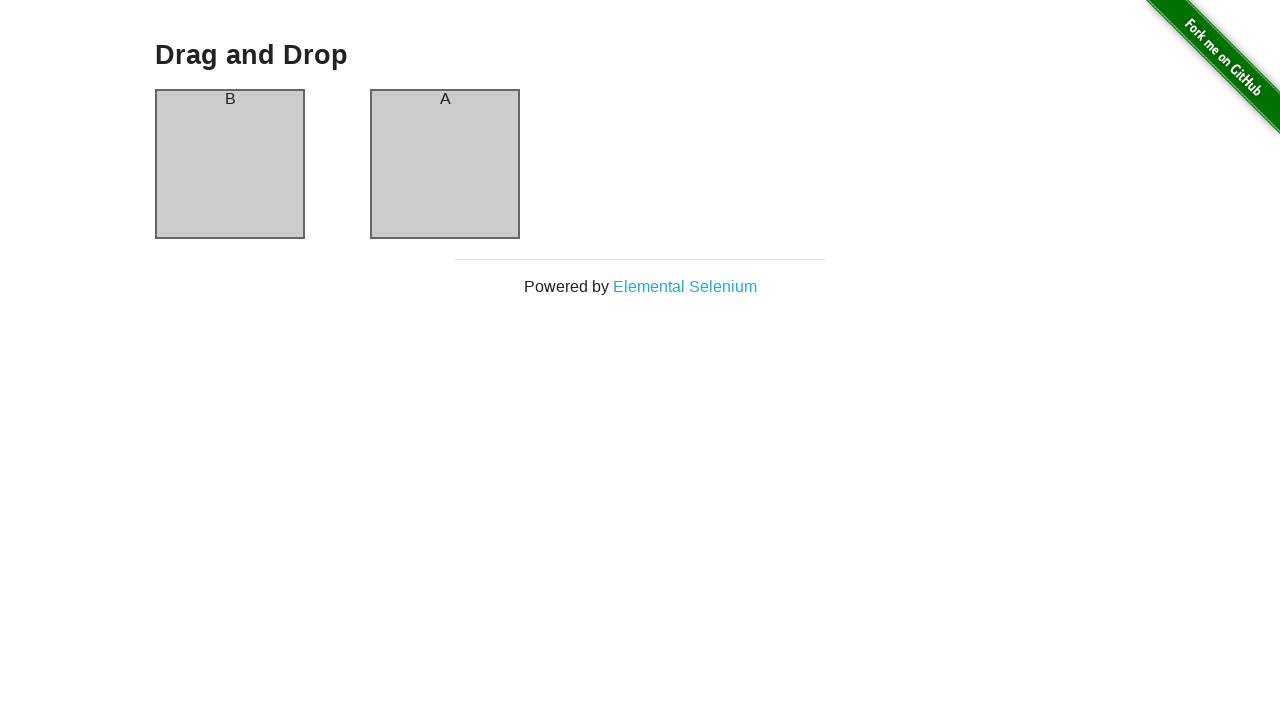

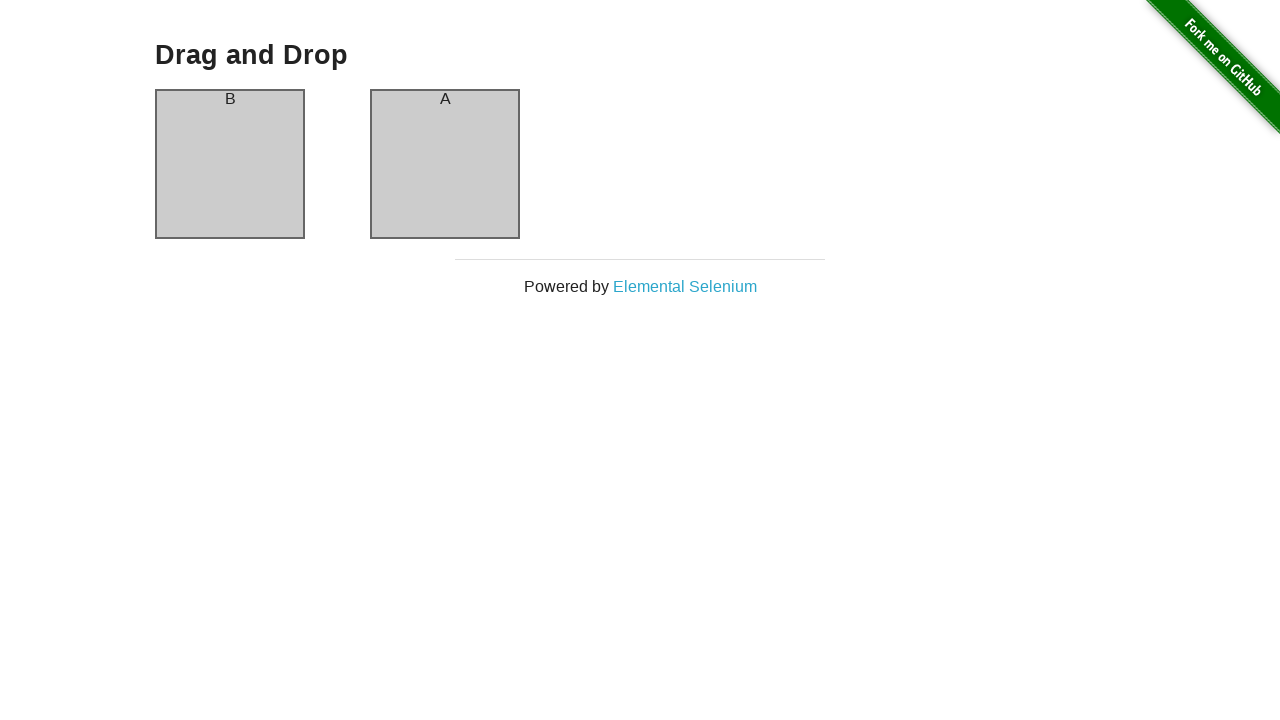